Tests drag and drop by moving the draggable element by a specific offset to reach the droppable target

Starting URL: https://jqueryui.com/droppable/

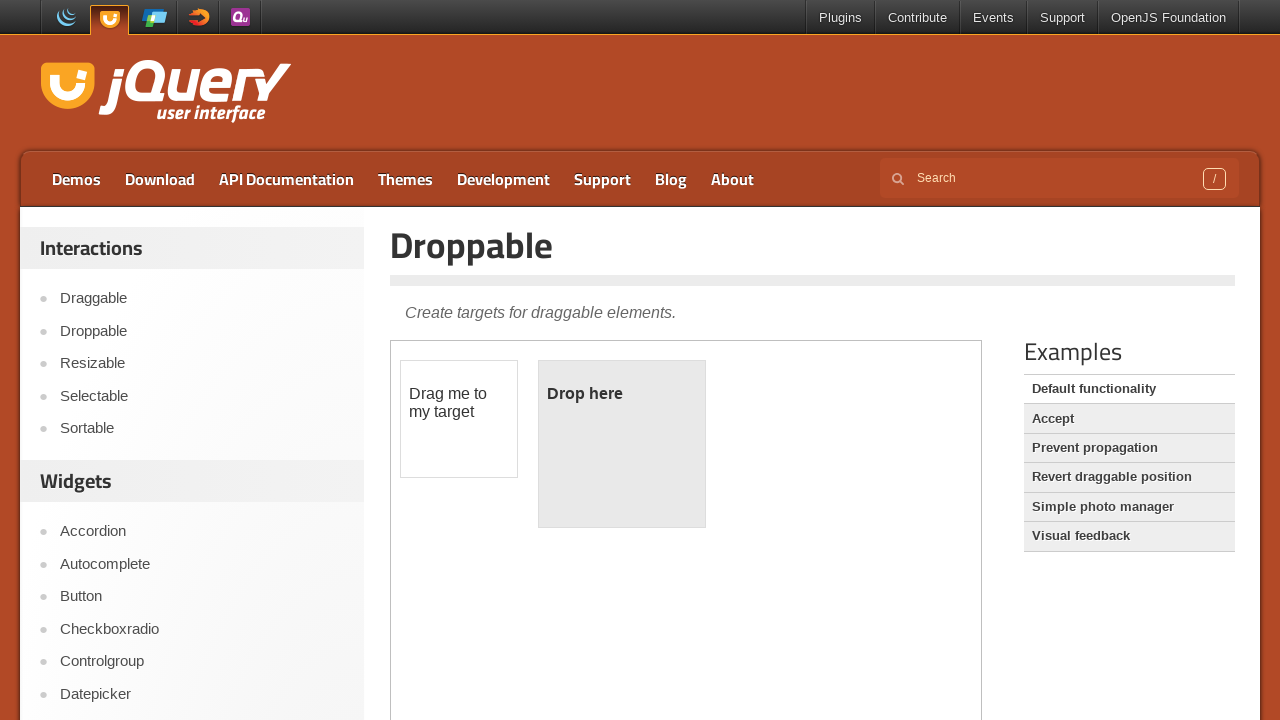

Navigated to jQuery UI droppable demo page
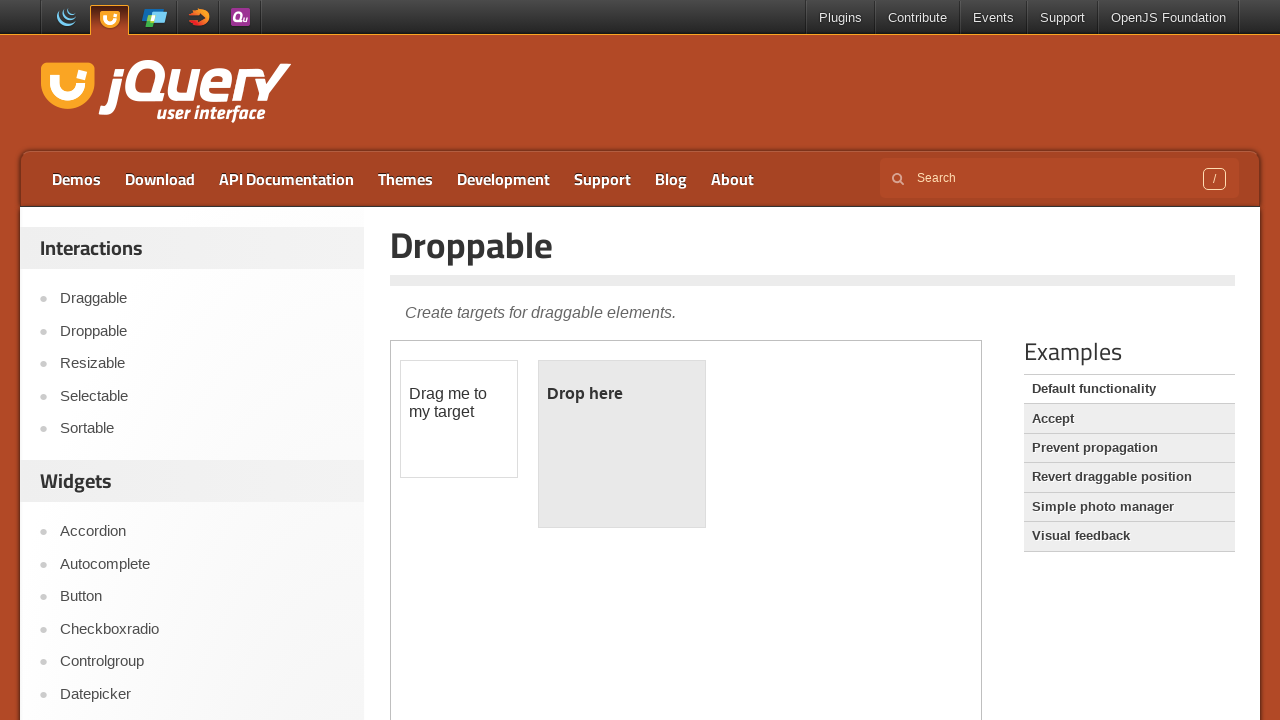

Located iframe containing drag and drop elements
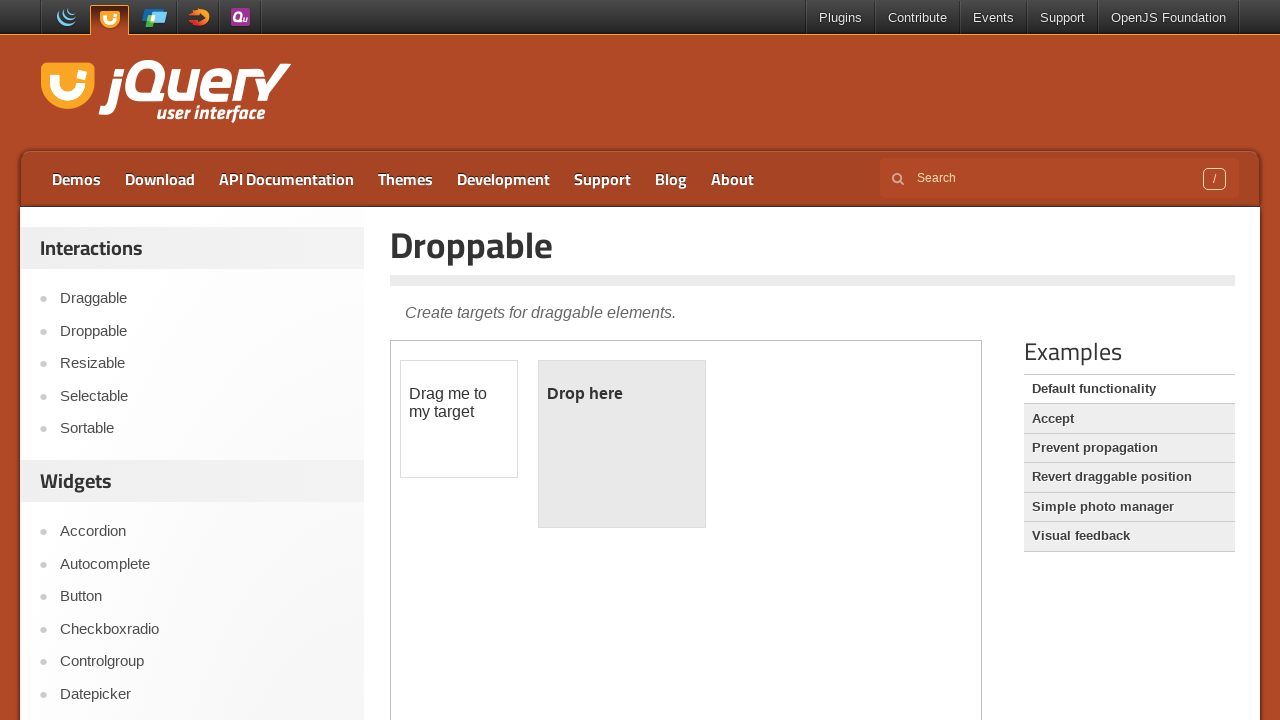

Located draggable element
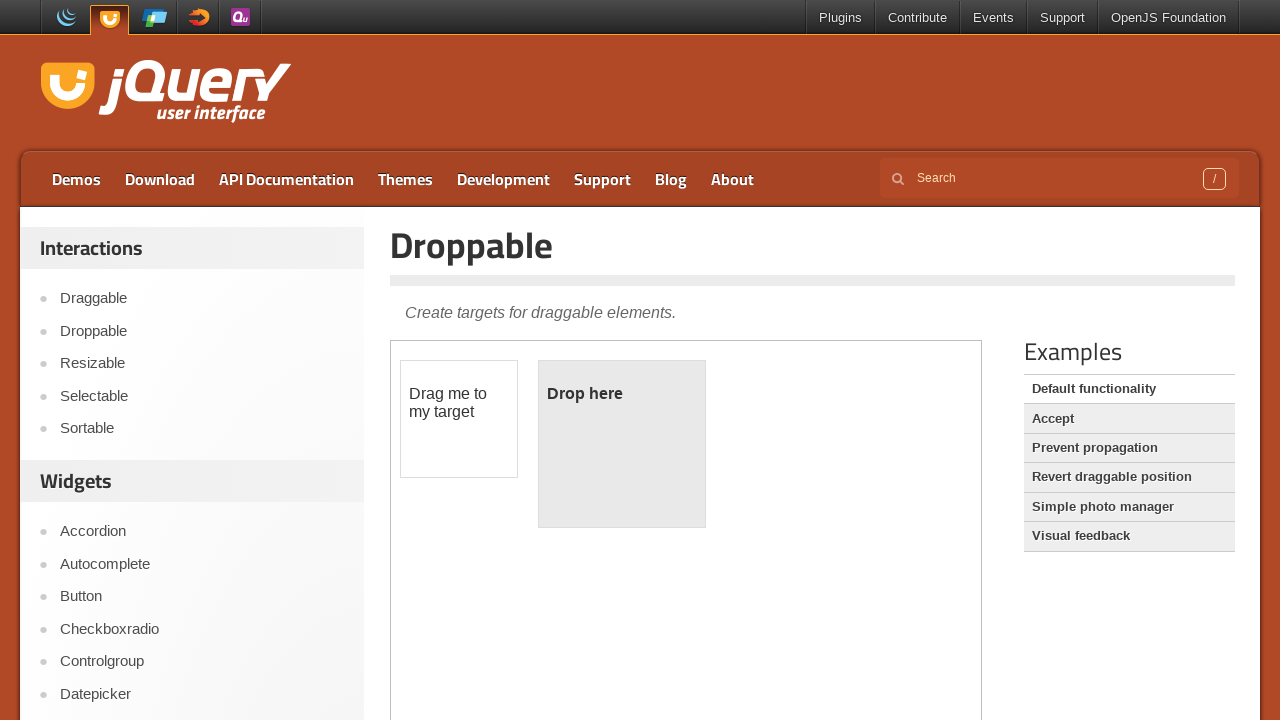

Retrieved bounding box coordinates for draggable element
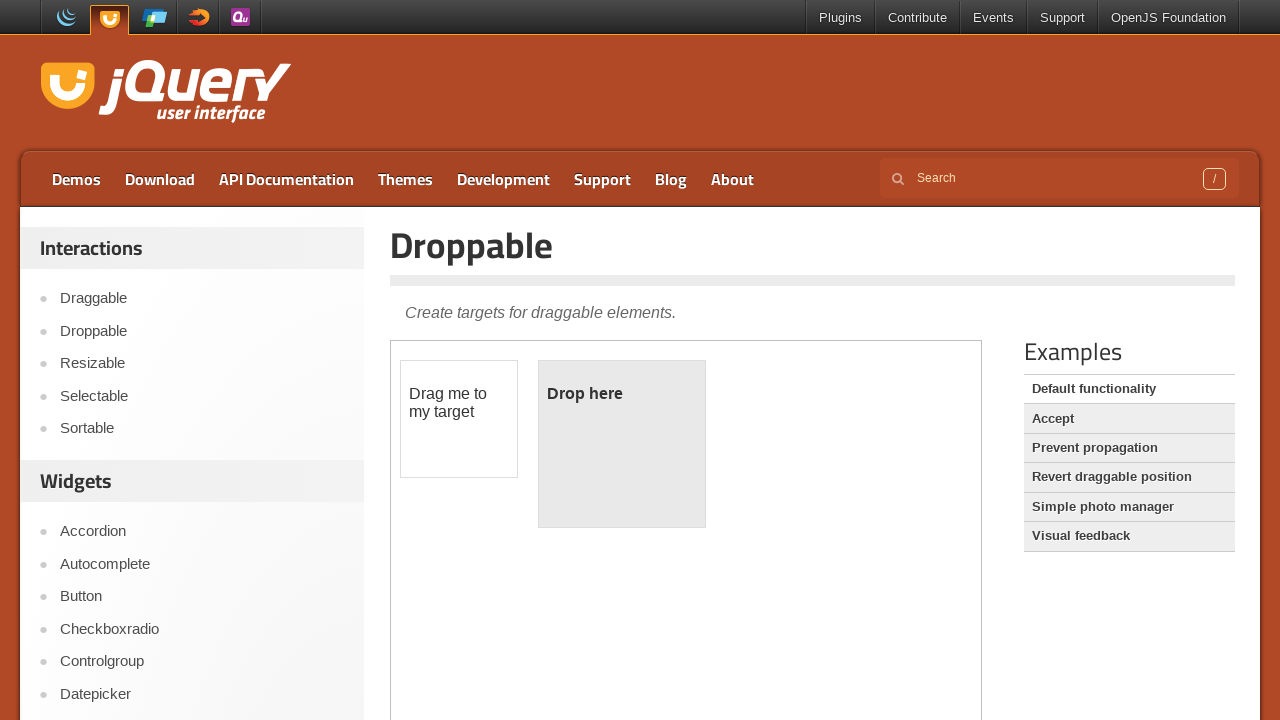

Moved mouse to center of draggable element at (459, 419)
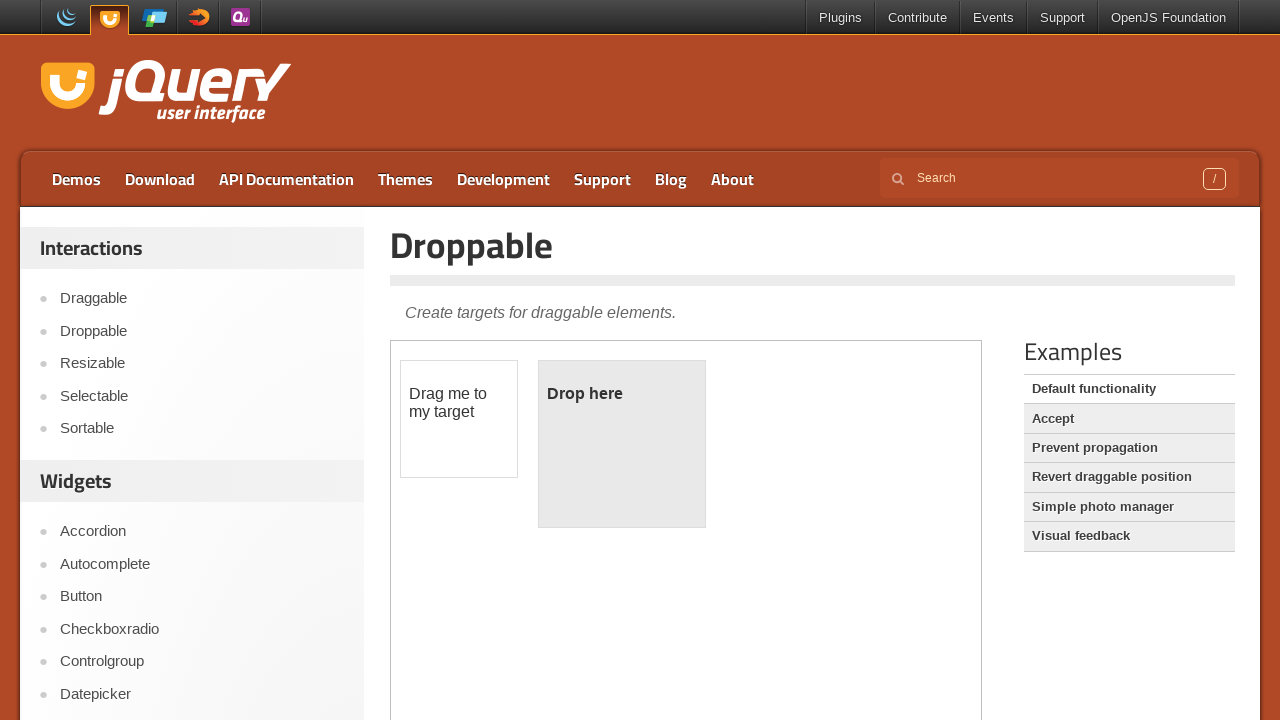

Pressed mouse button down to start drag at (459, 419)
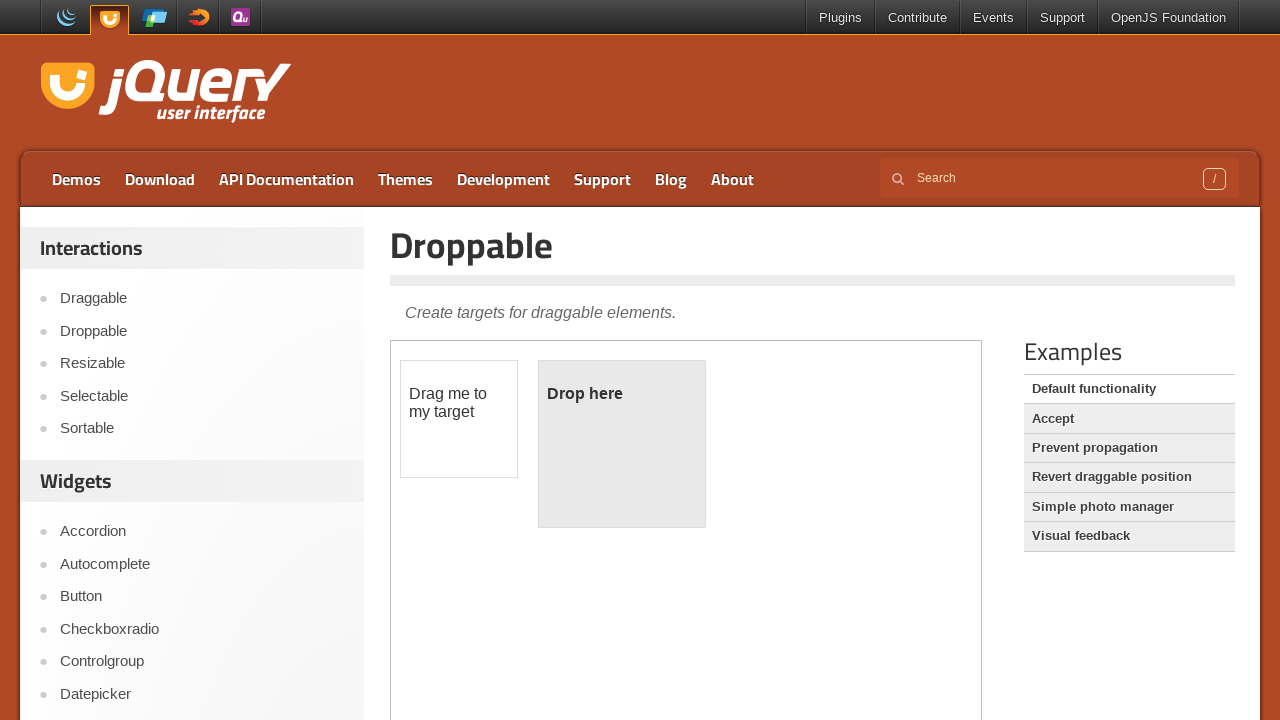

Moved draggable element by offset (139px right, 49px down) toward droppable target at (598, 468)
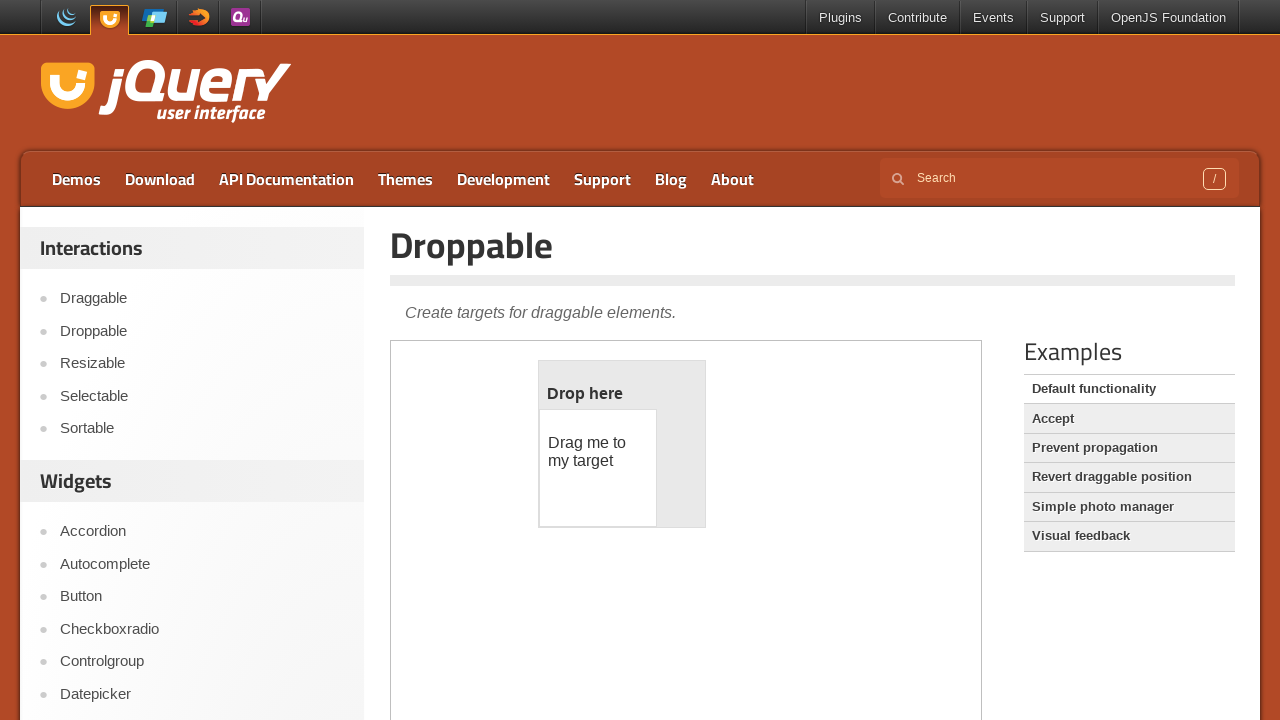

Released mouse button to complete drag and drop operation at (598, 468)
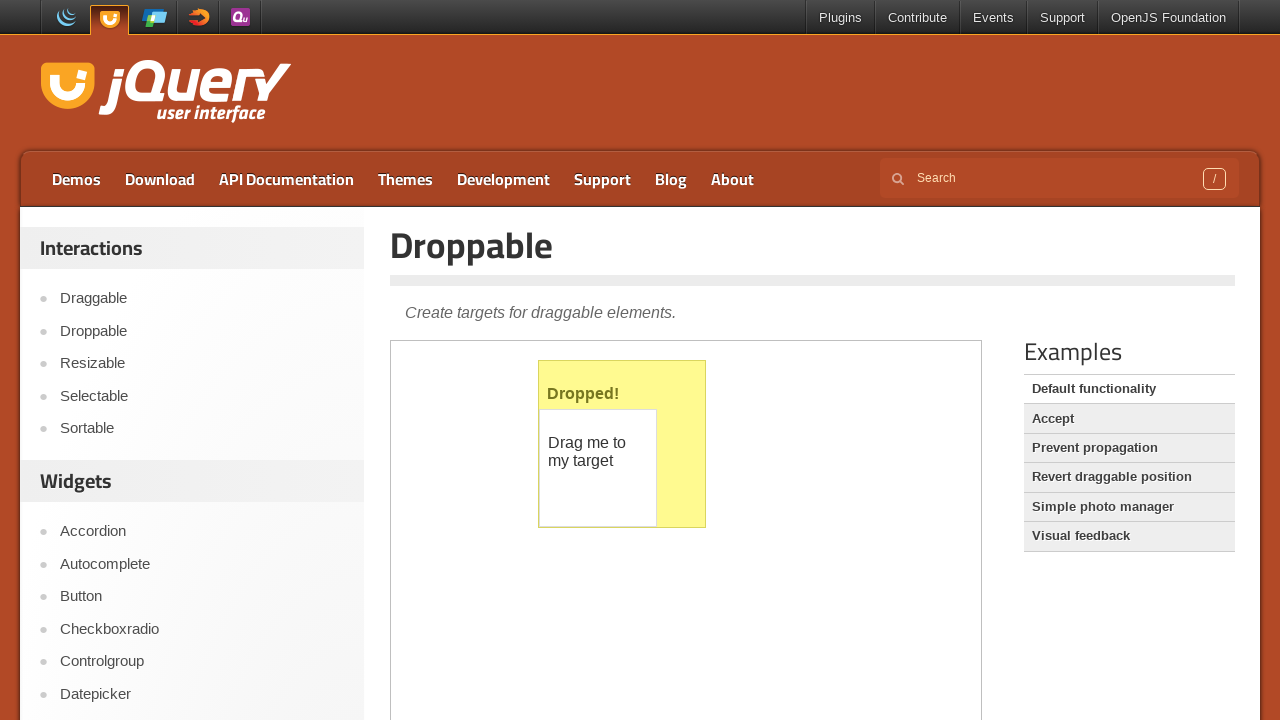

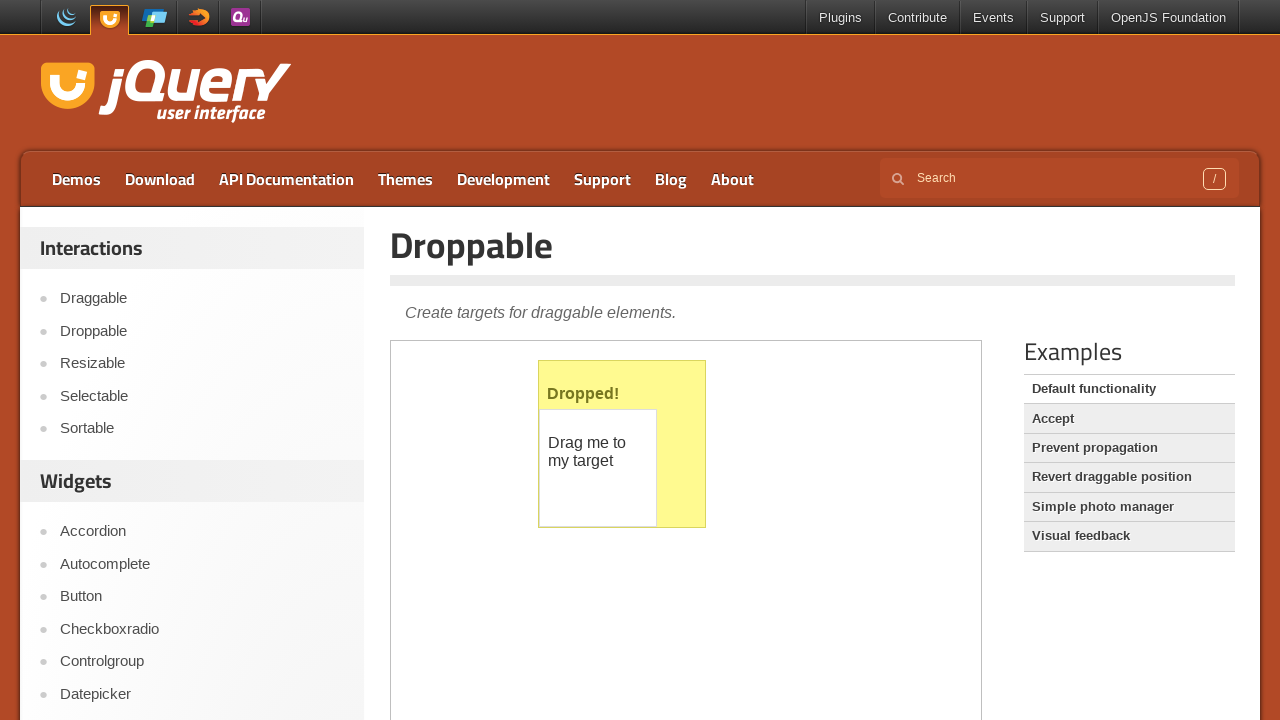